Navigates through Hacker News newest articles page, verifies articles are displayed, and clicks through to subsequent pages using the "next" pagination link.

Starting URL: https://news.ycombinator.com/newest

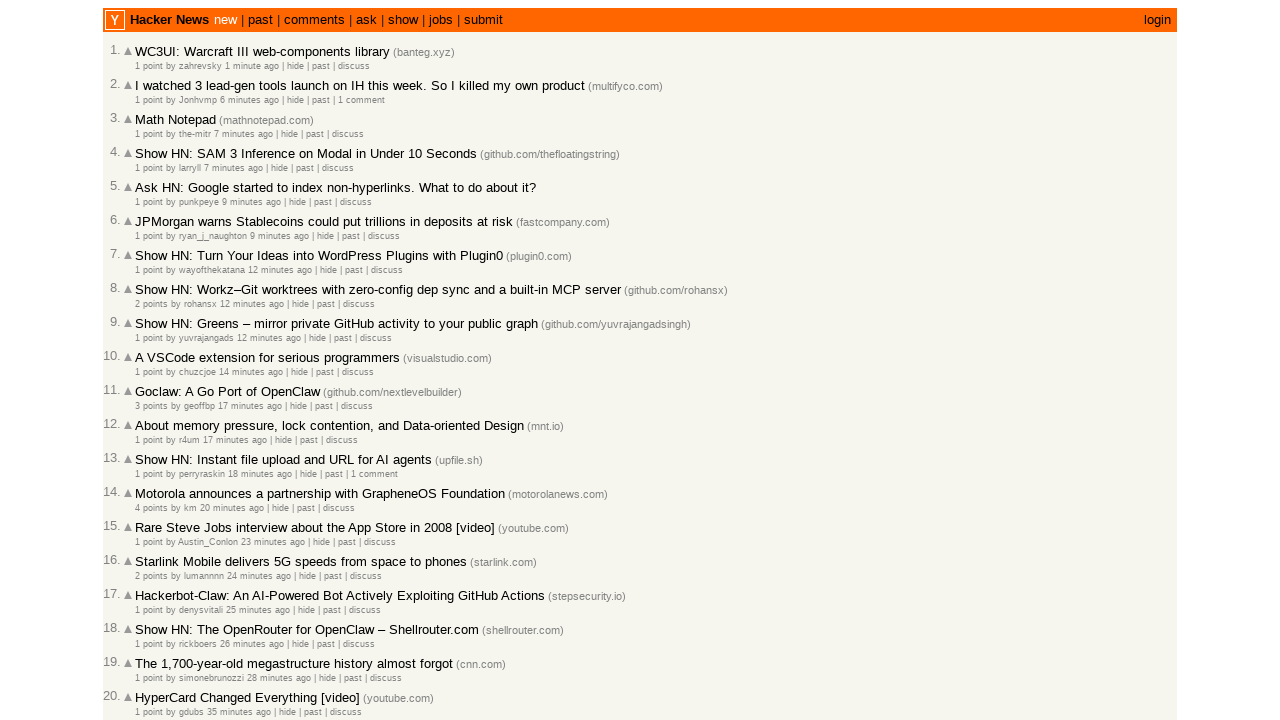

Waited for articles to load on the newest page
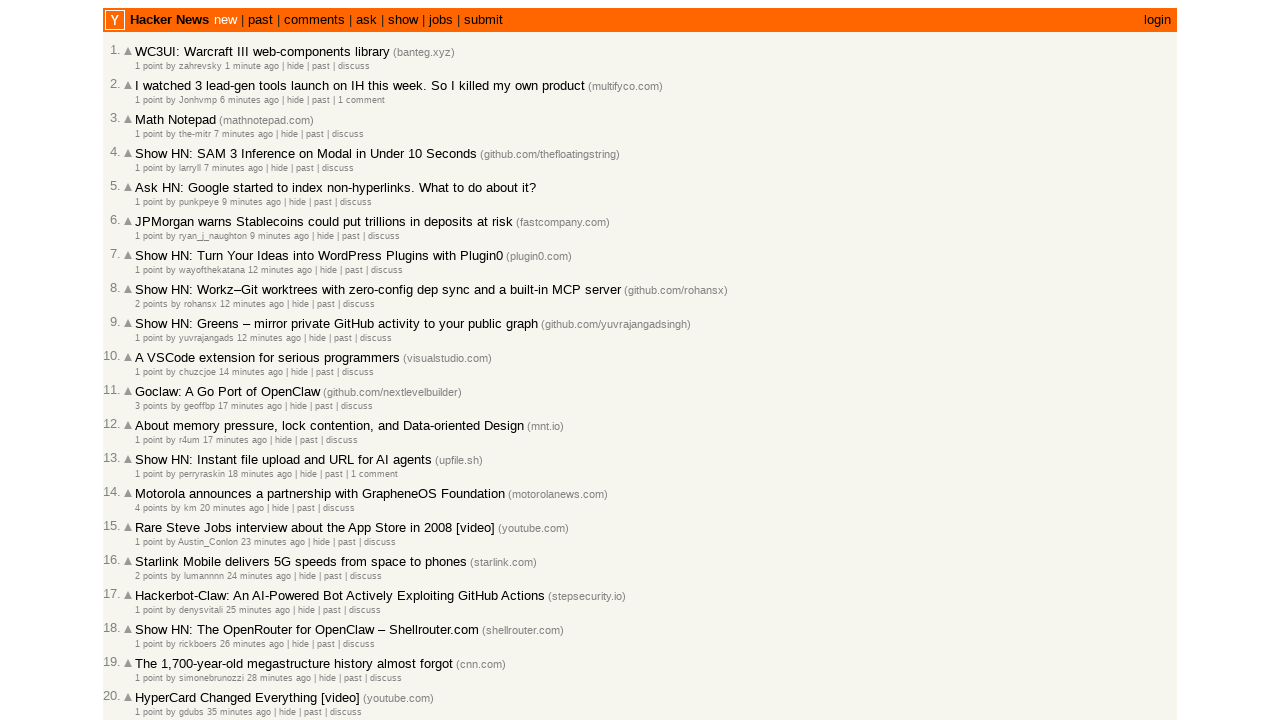

Verified article title links are present
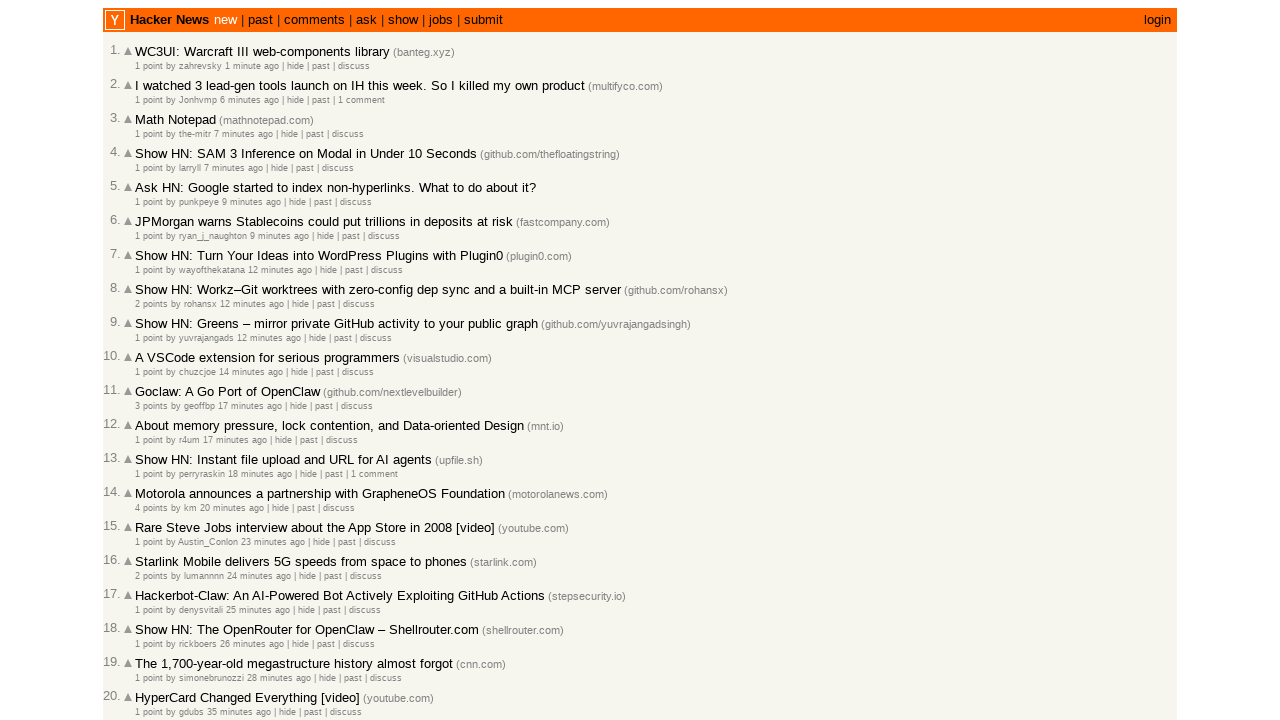

Verified age/timestamp elements are present
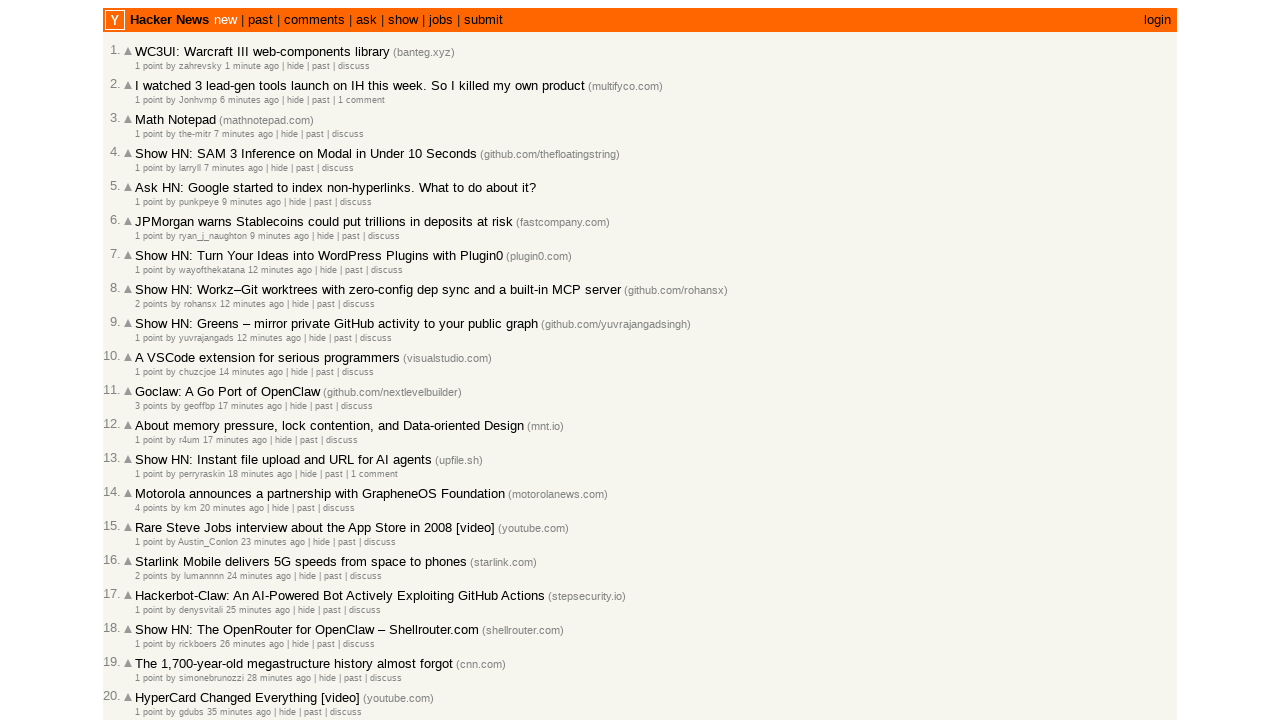

Clicked the 'More' link to navigate to the next page at (149, 616) on a.morelink
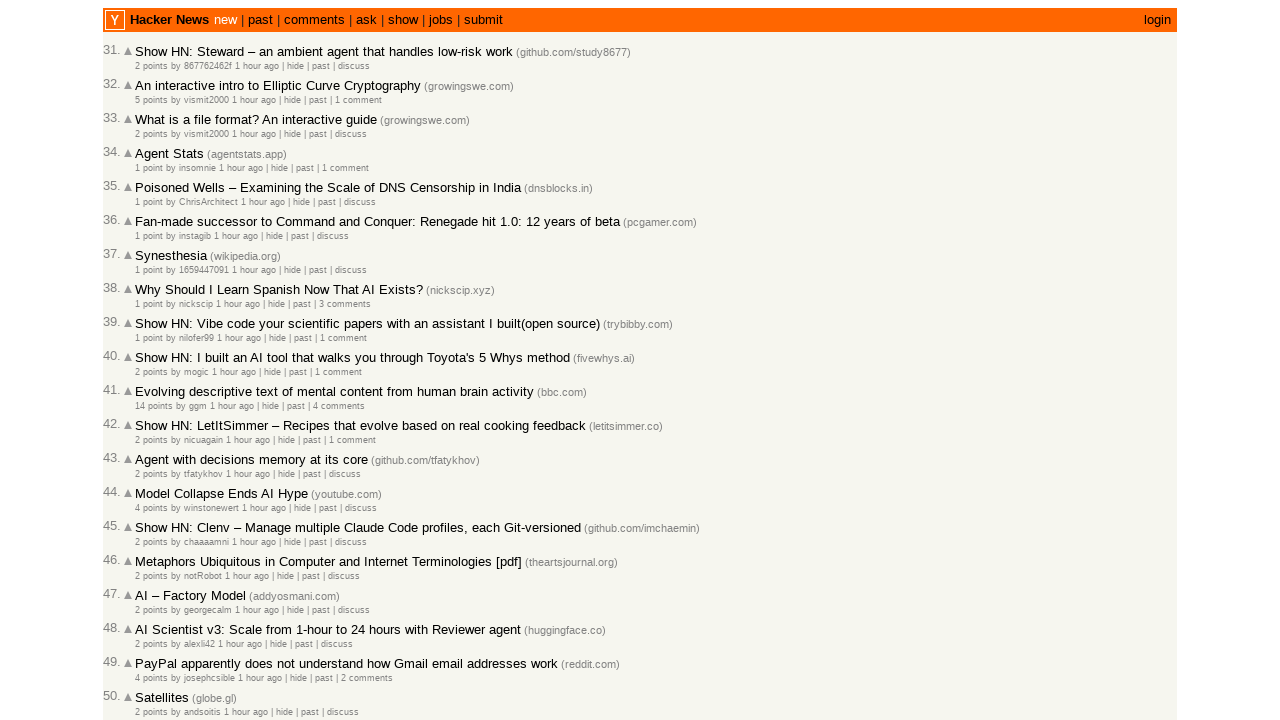

Waited for the next page of articles to load
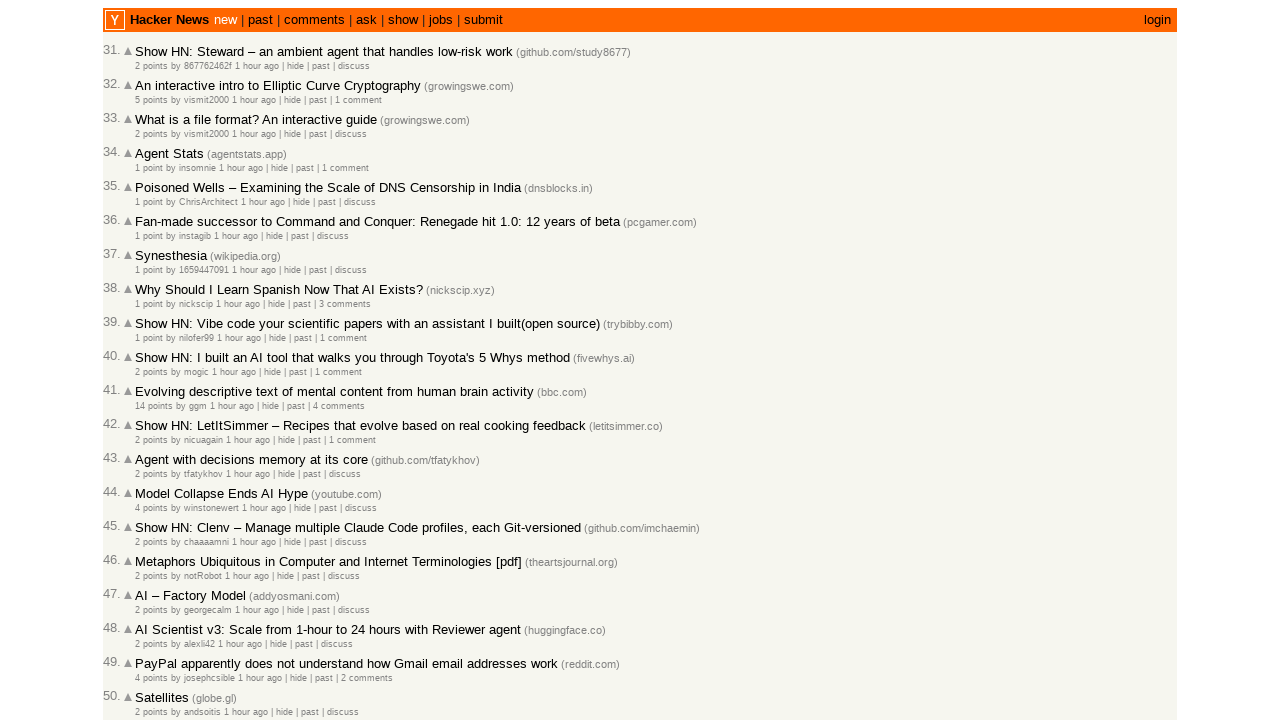

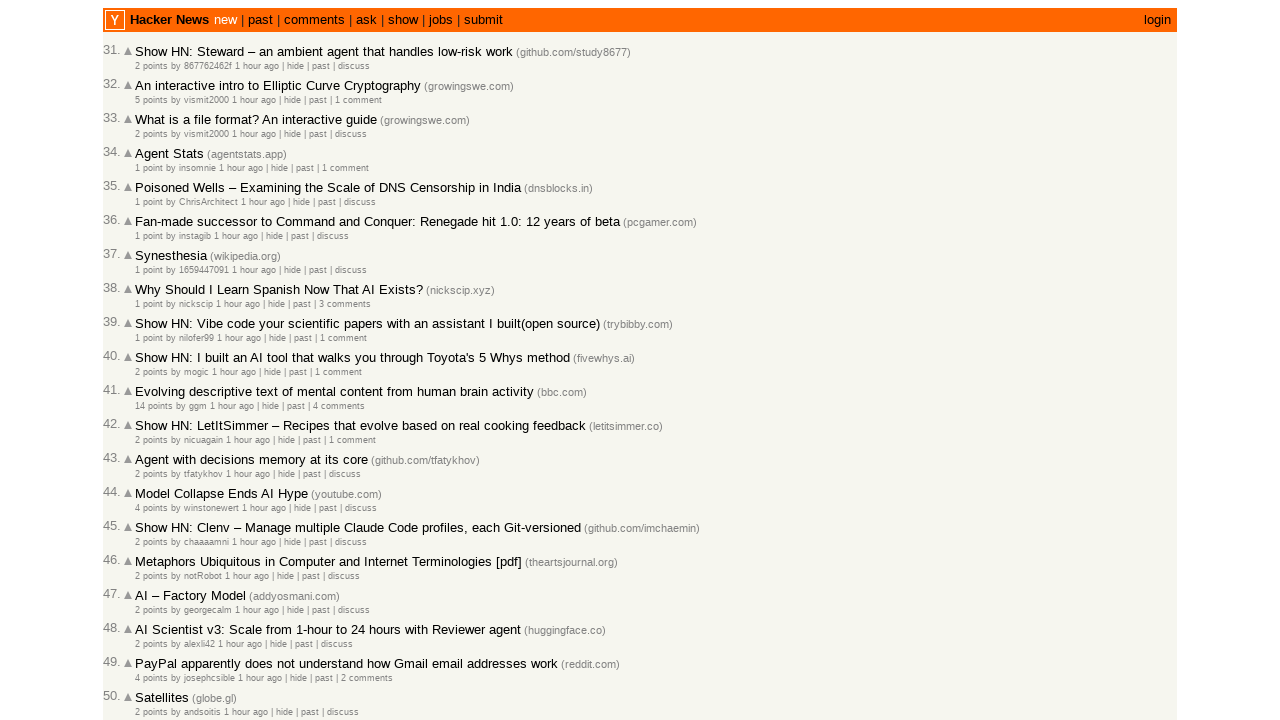